Tests keyboard key press by sending a SPACE key to an input element and verifying the result text displays the correct key pressed.

Starting URL: http://the-internet.herokuapp.com/key_presses

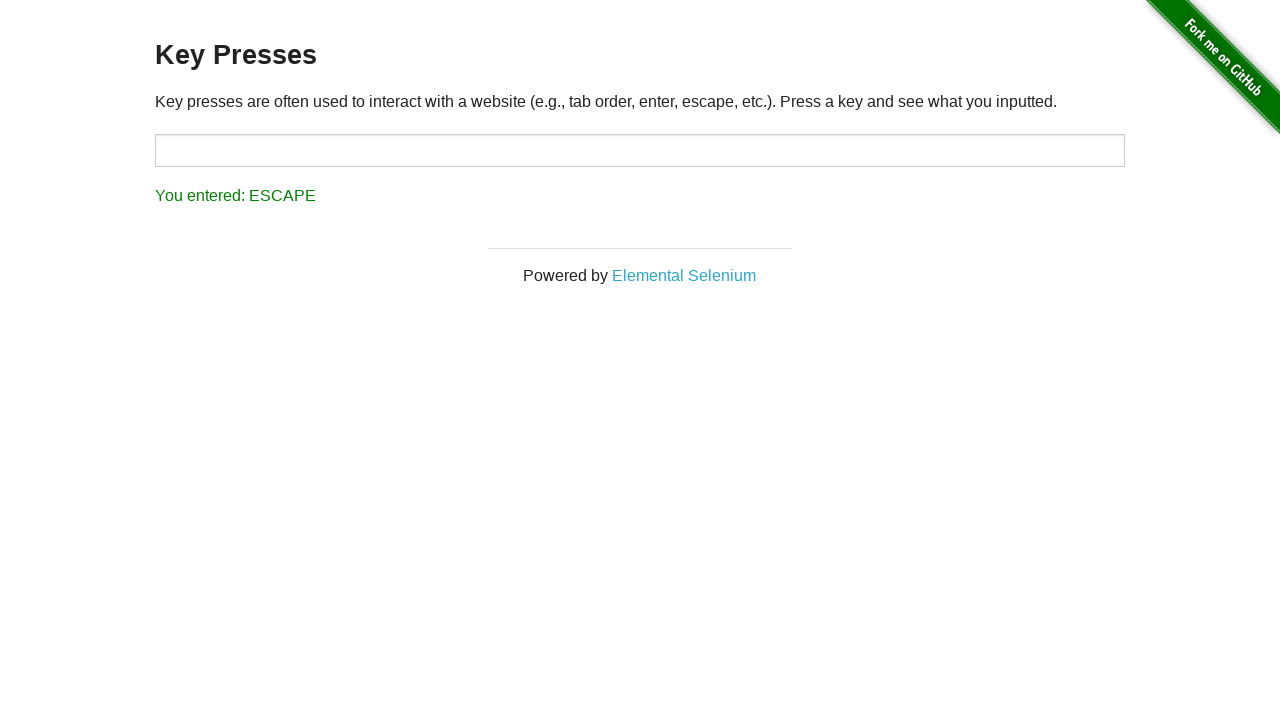

Pressed SPACE key on target input element on #target
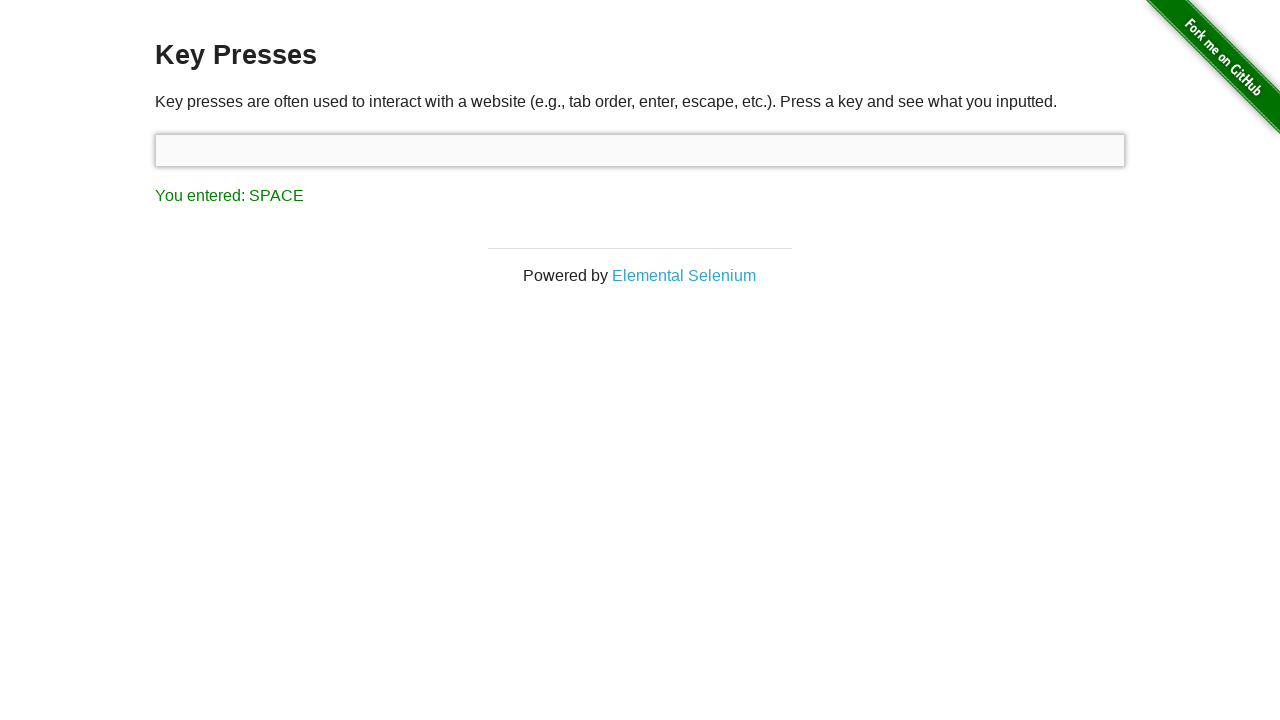

Result element appeared after SPACE key press
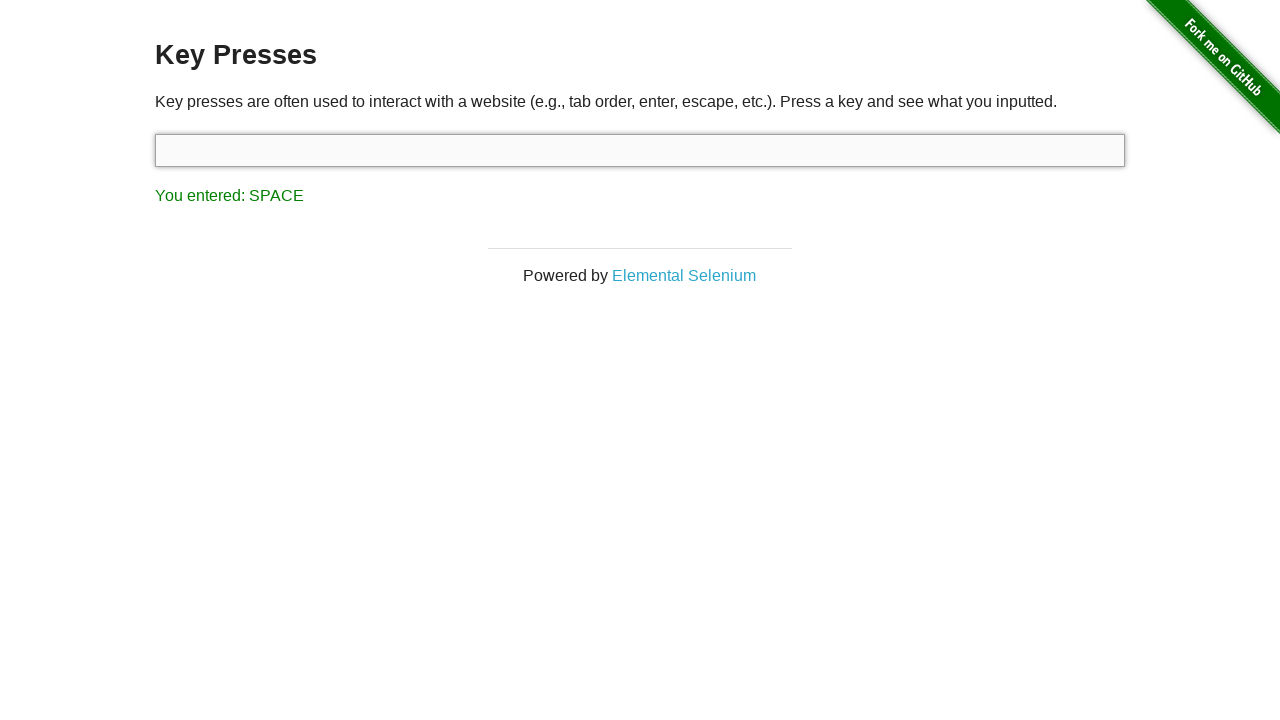

Retrieved result text content
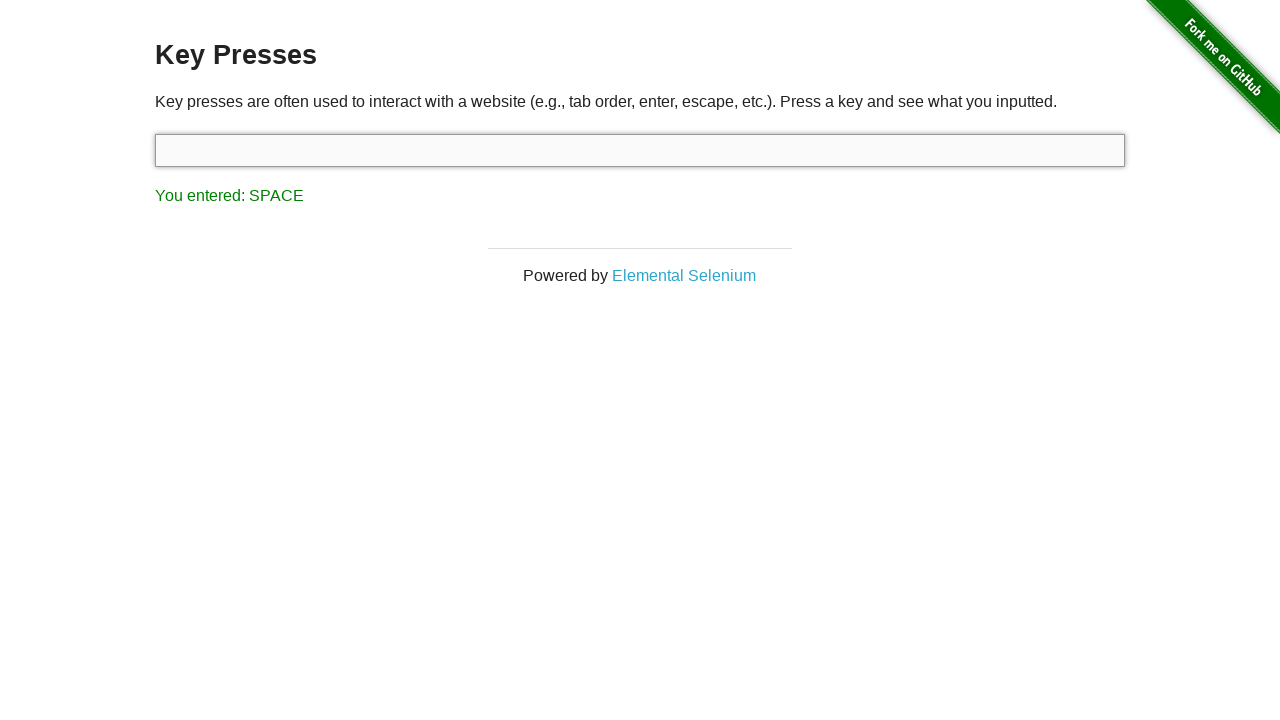

Verified result text displays 'You entered: SPACE'
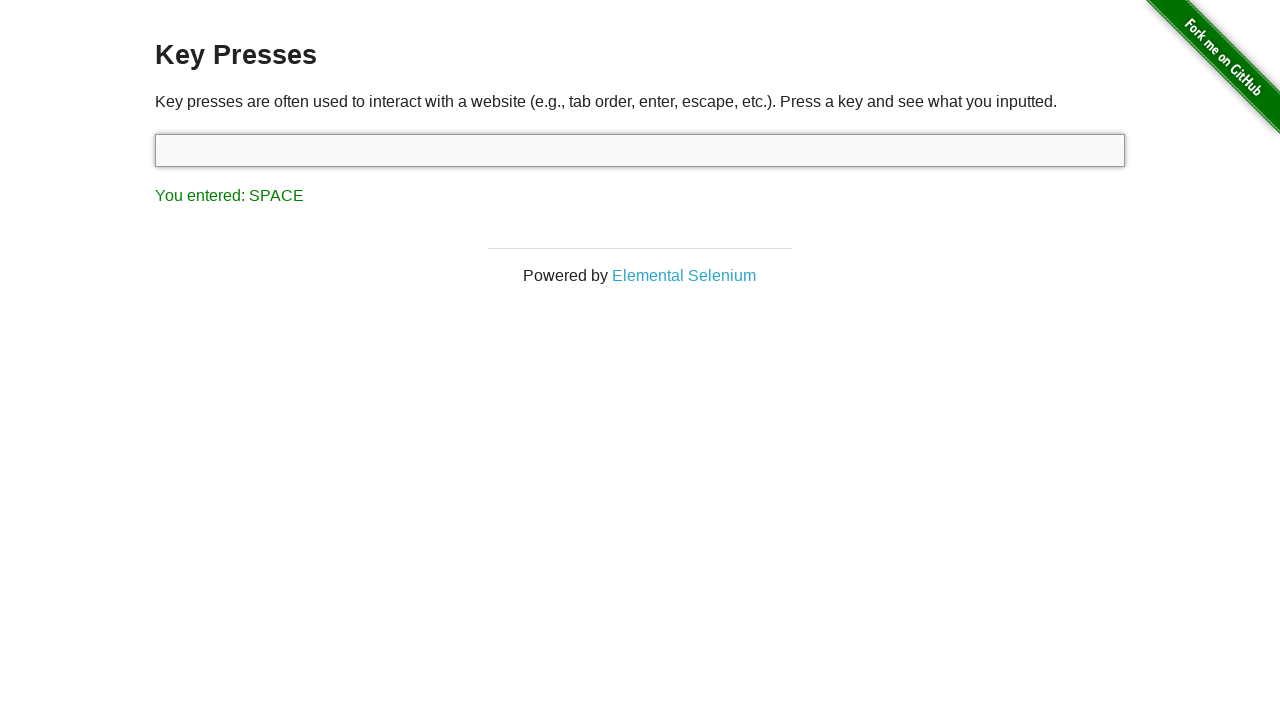

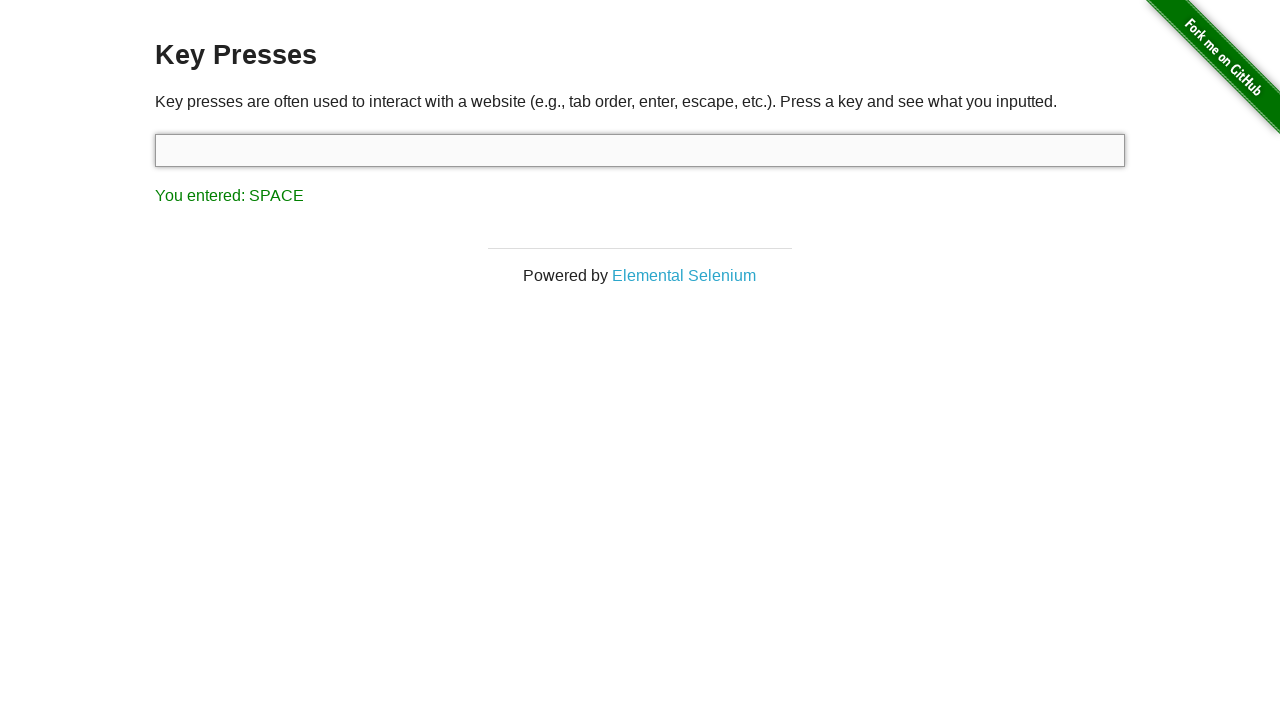